Tests navigation to the Practice Form page by clicking on Forms and then Practice Form links, verifying the page header displays "Practice Form"

Starting URL: https://demoqa.com

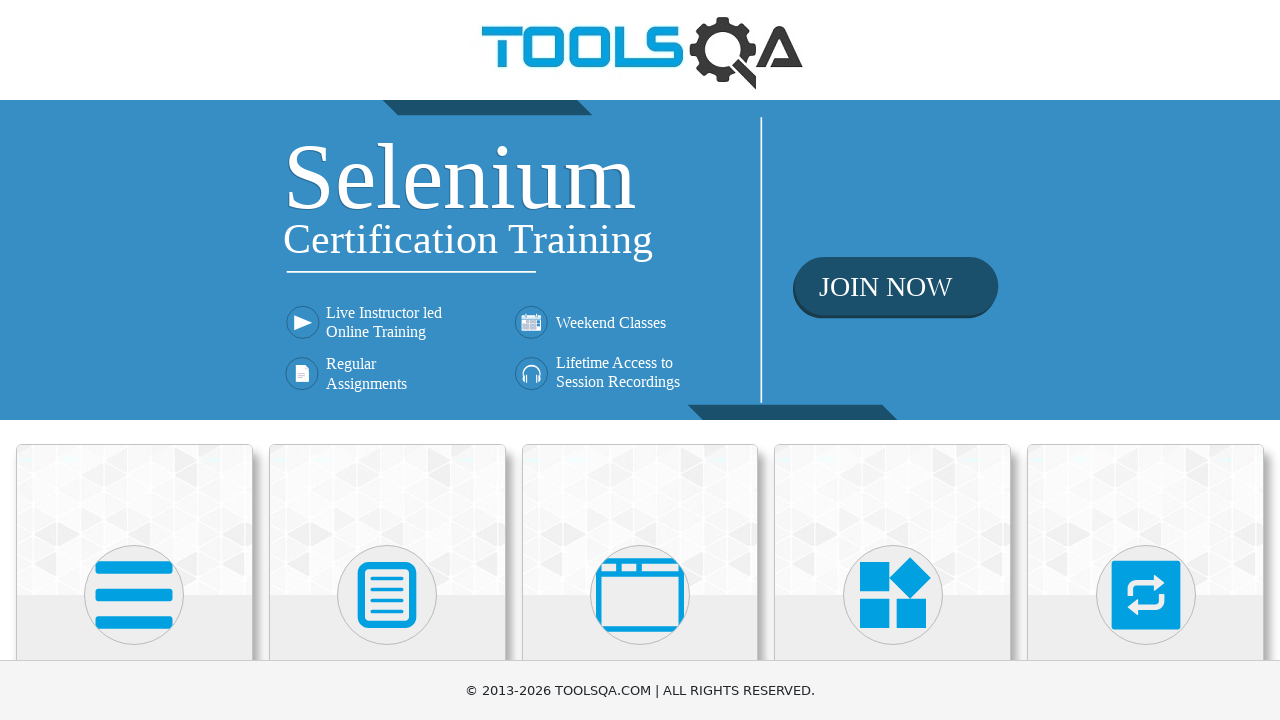

Clicked on Forms link at (387, 360) on text=Forms
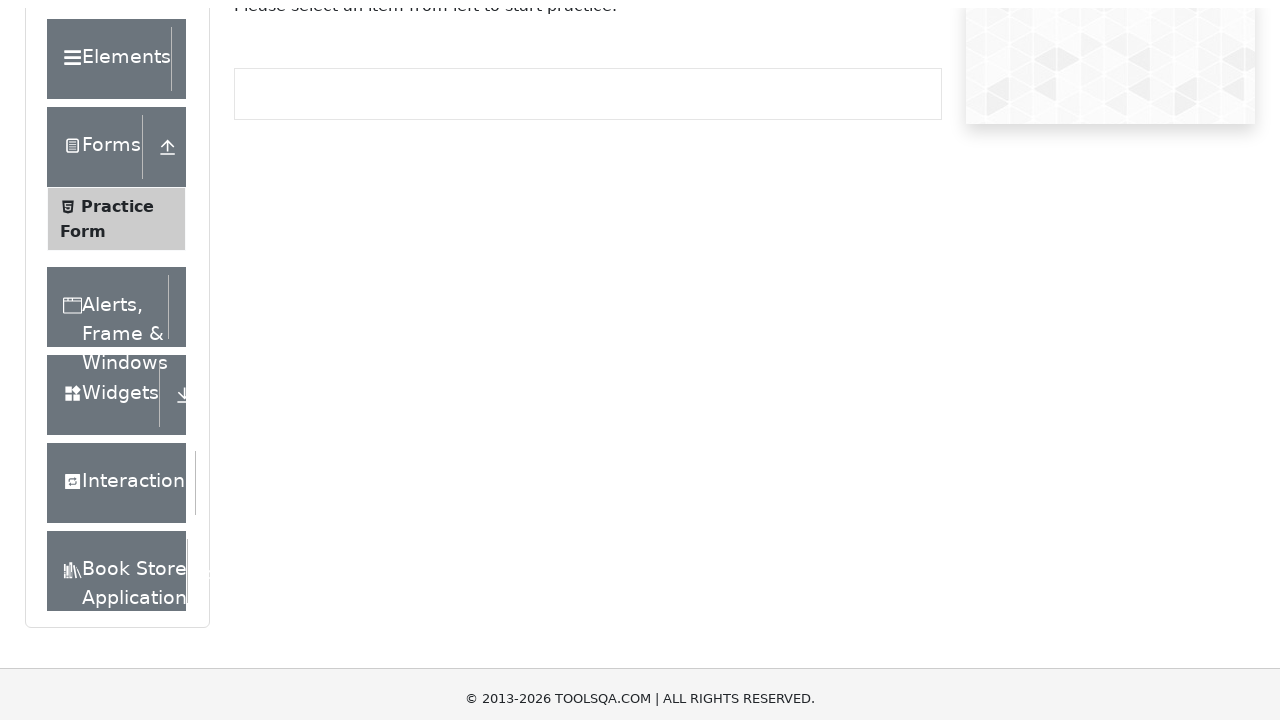

Clicked on Practice Form link at (117, 336) on text=Practice Form
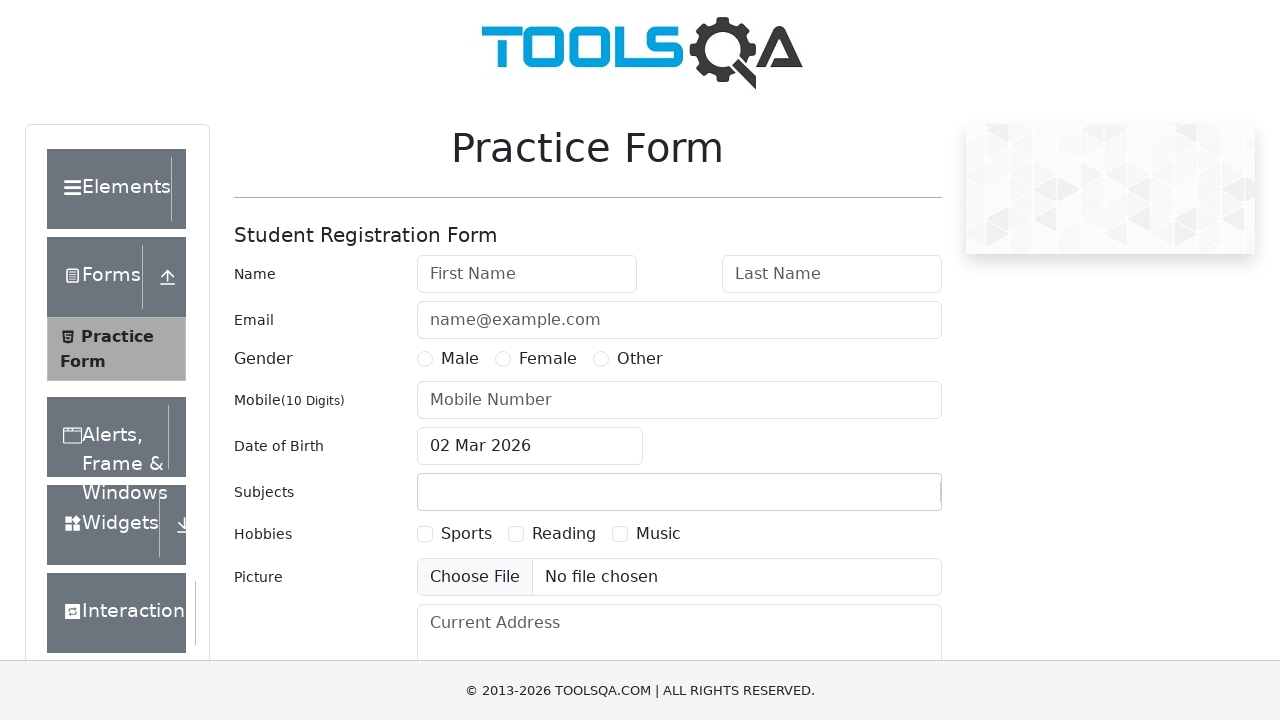

Waited for page header to load
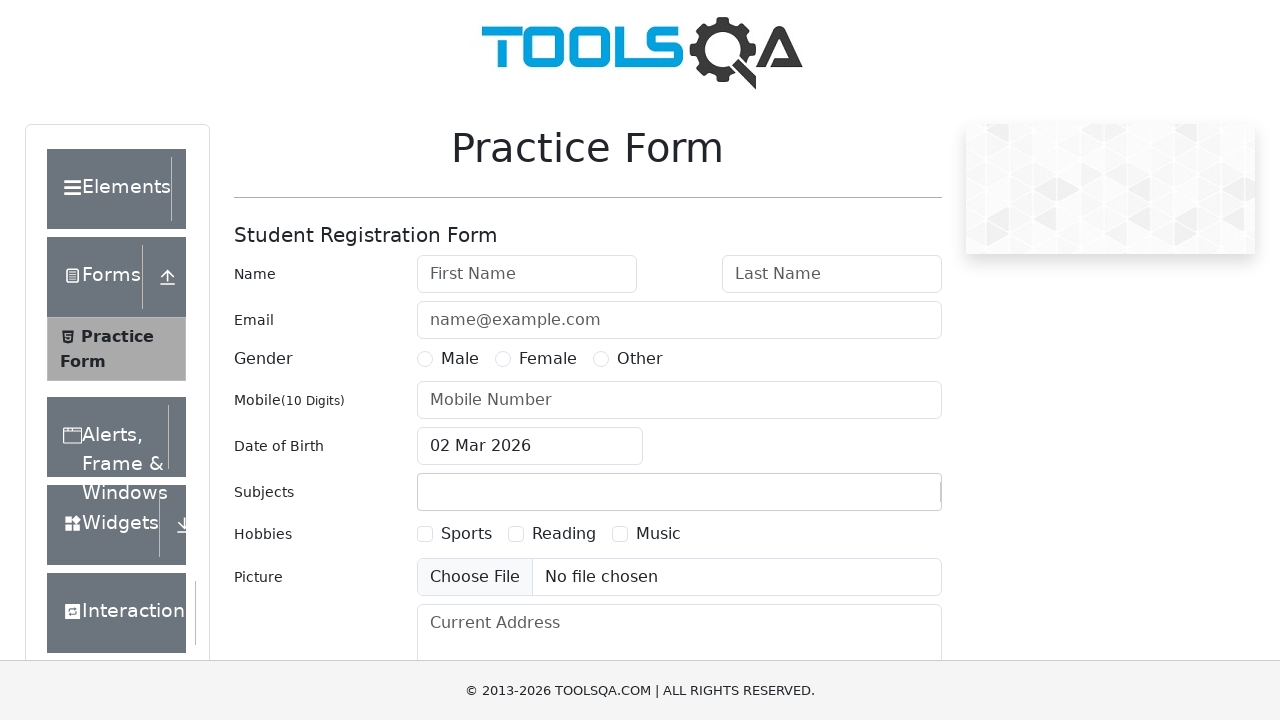

Verified page header displays 'Practice Form'
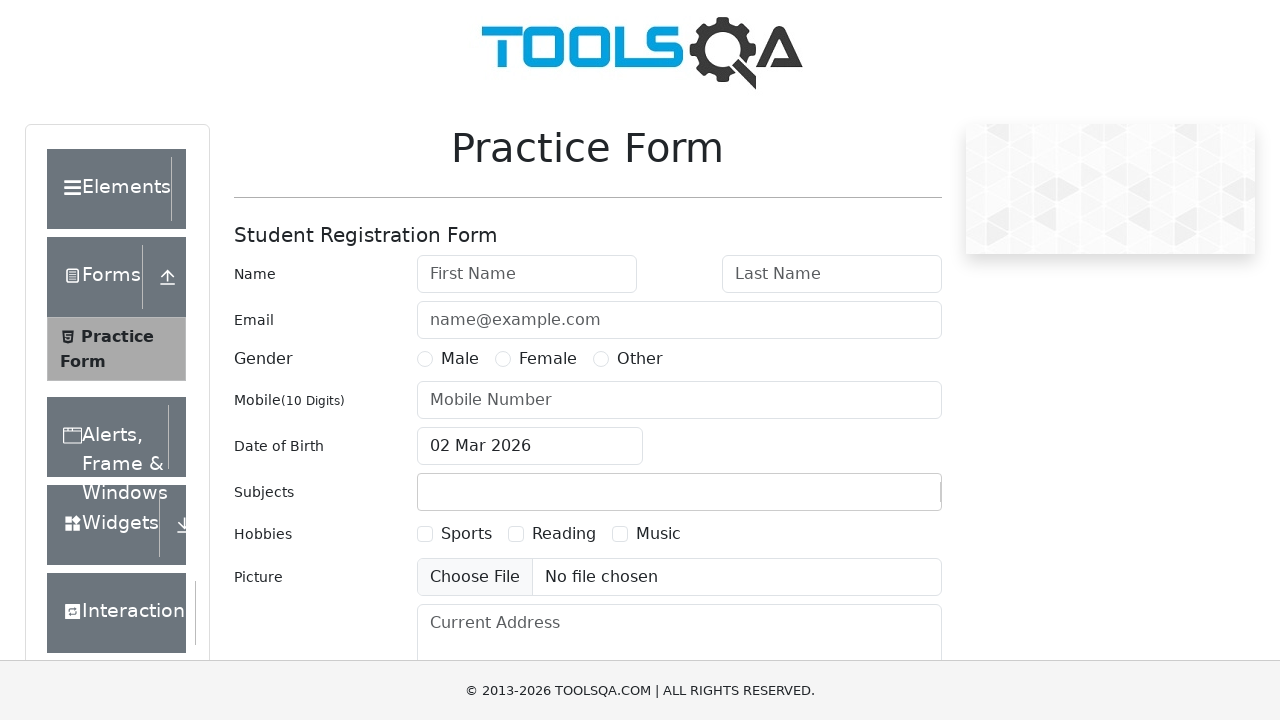

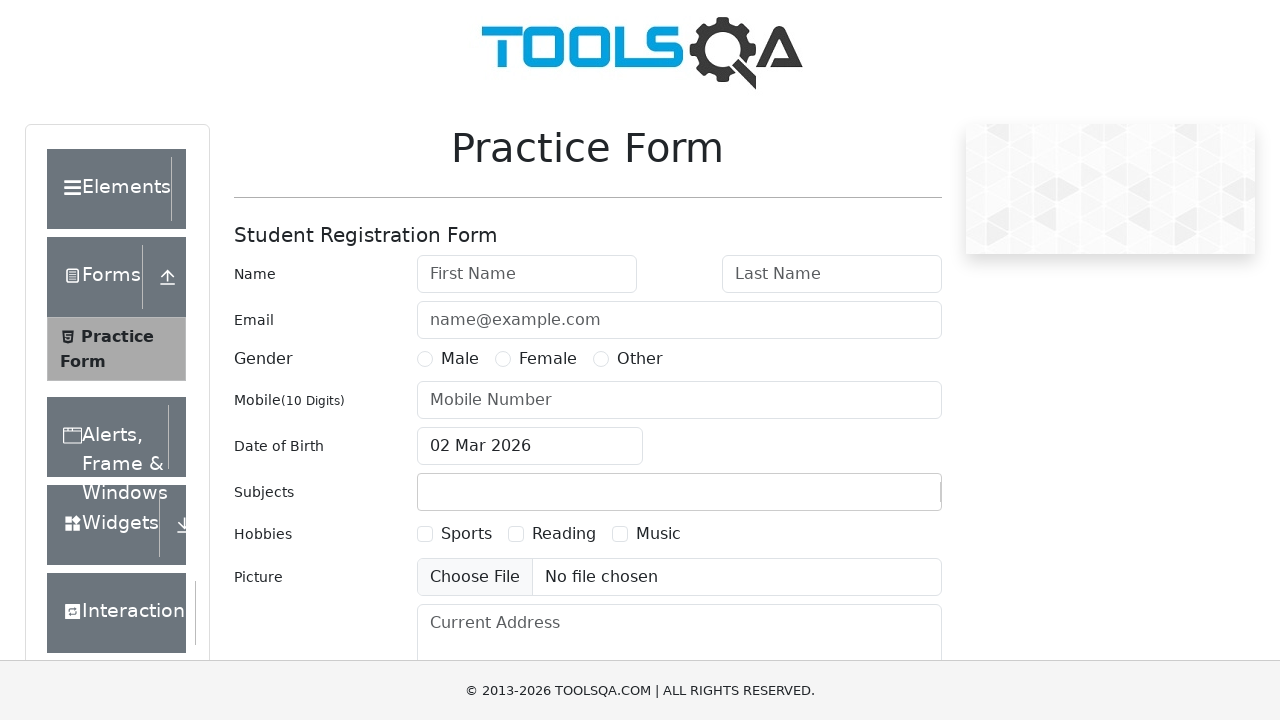